Tests dismissing a confirmation alert and verifies the rejection message is displayed

Starting URL: https://www.techglobal-training.com/frontend/alerts

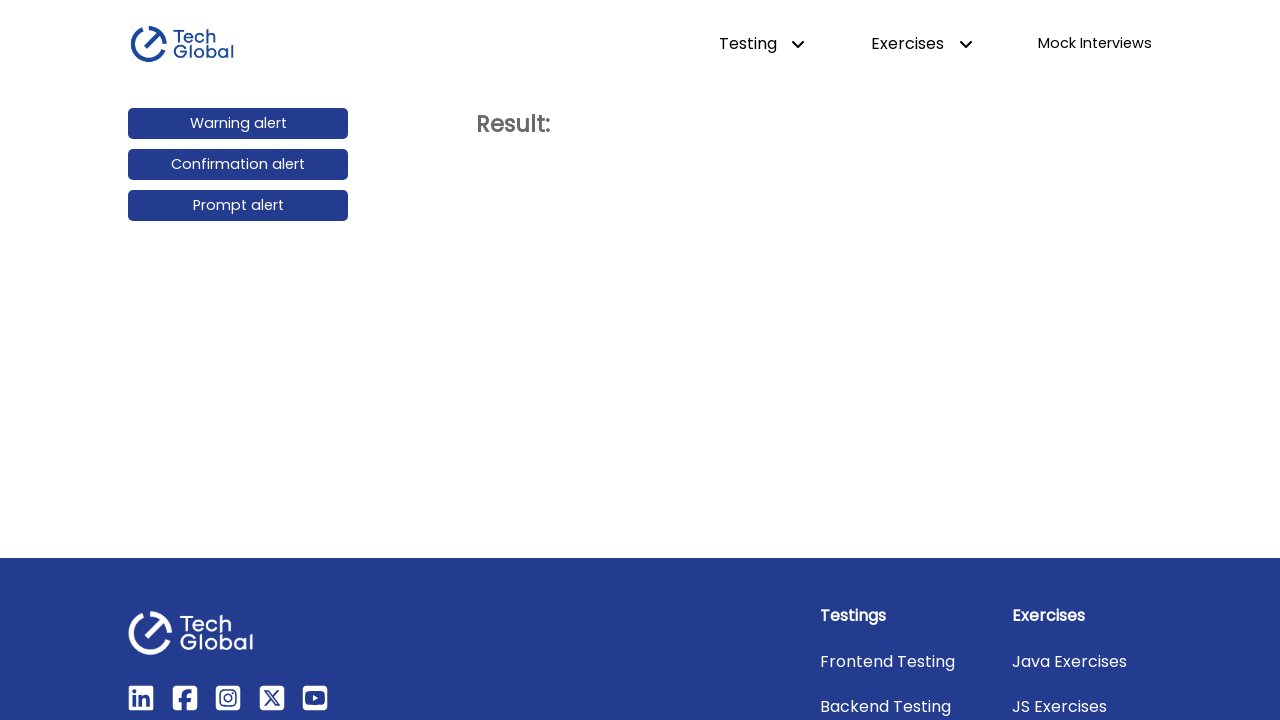

Navigated to alerts page
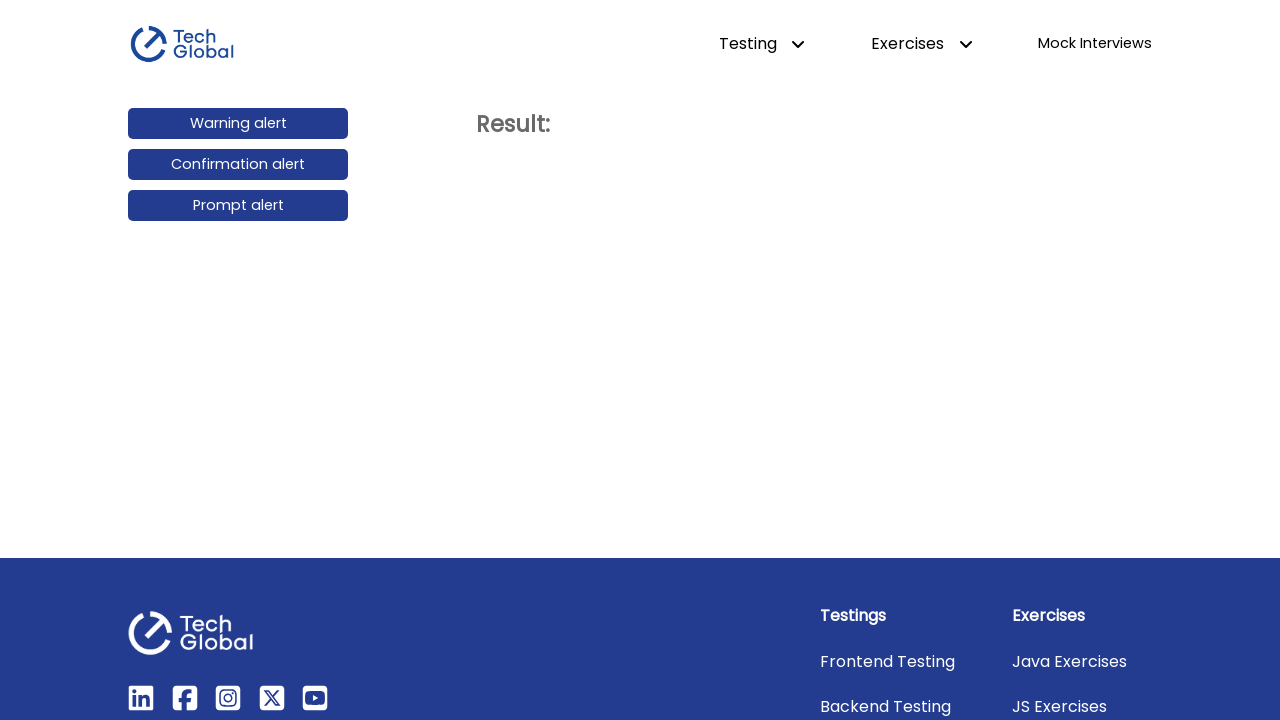

Set up dialog handler to dismiss the alert
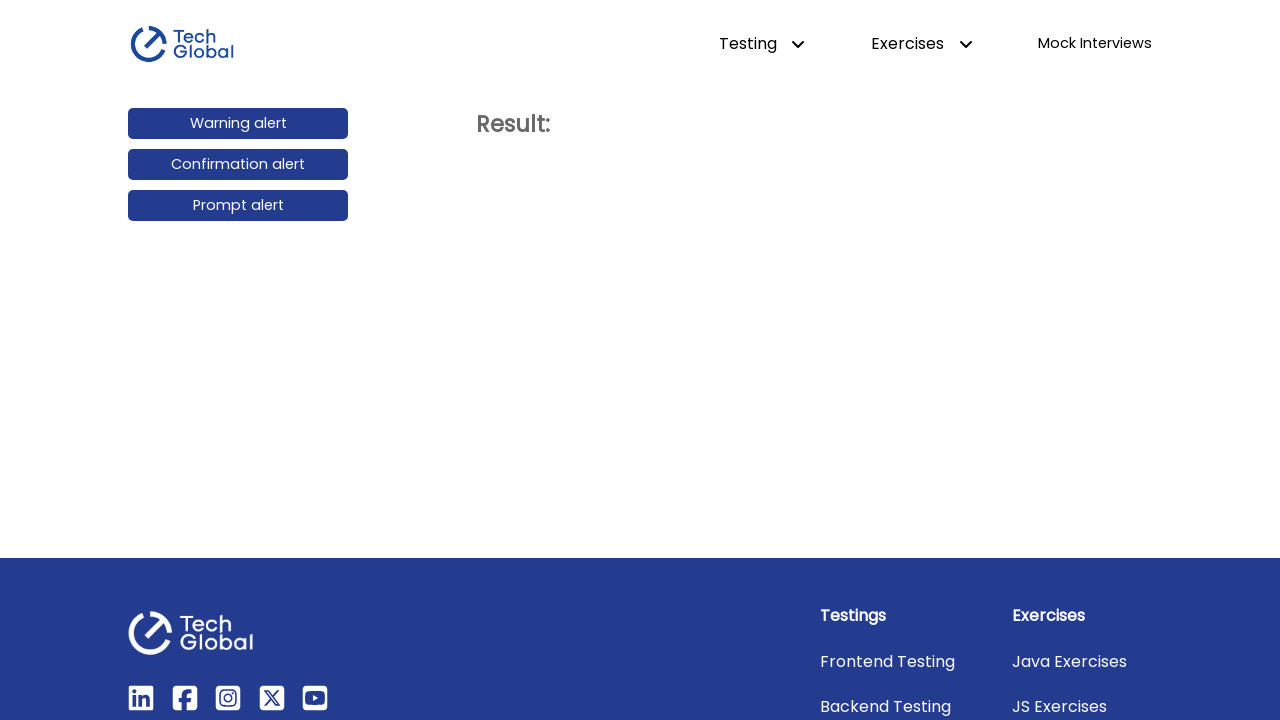

Clicked confirmation alert button at (238, 165) on #confirmation_alert
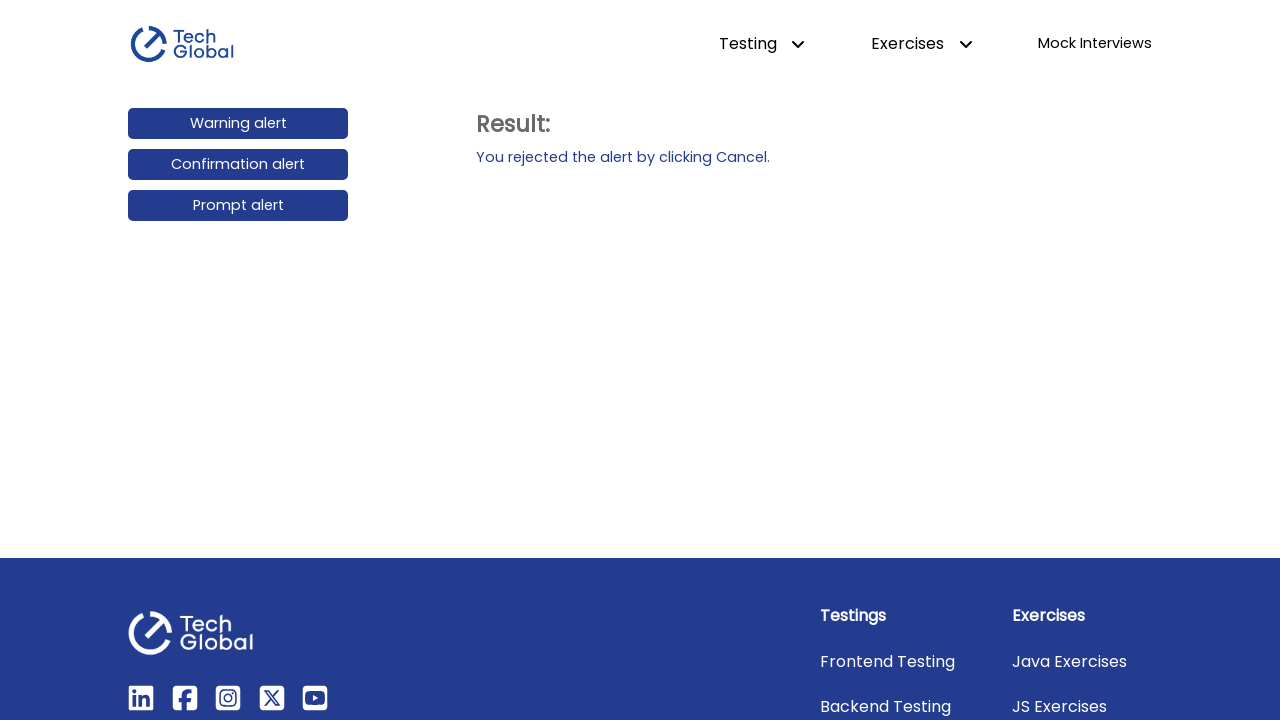

Waited for rejection message element to appear
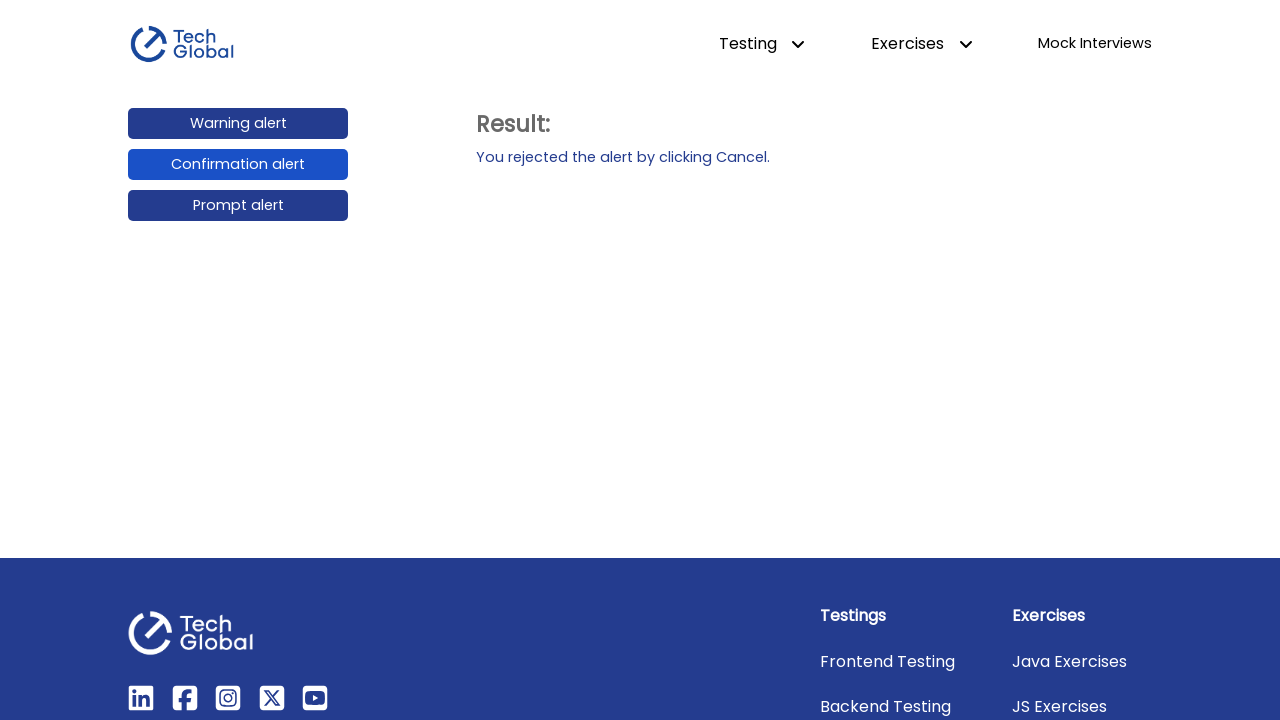

Verified rejection message 'You rejected the alert by clicking Cancel.' is displayed
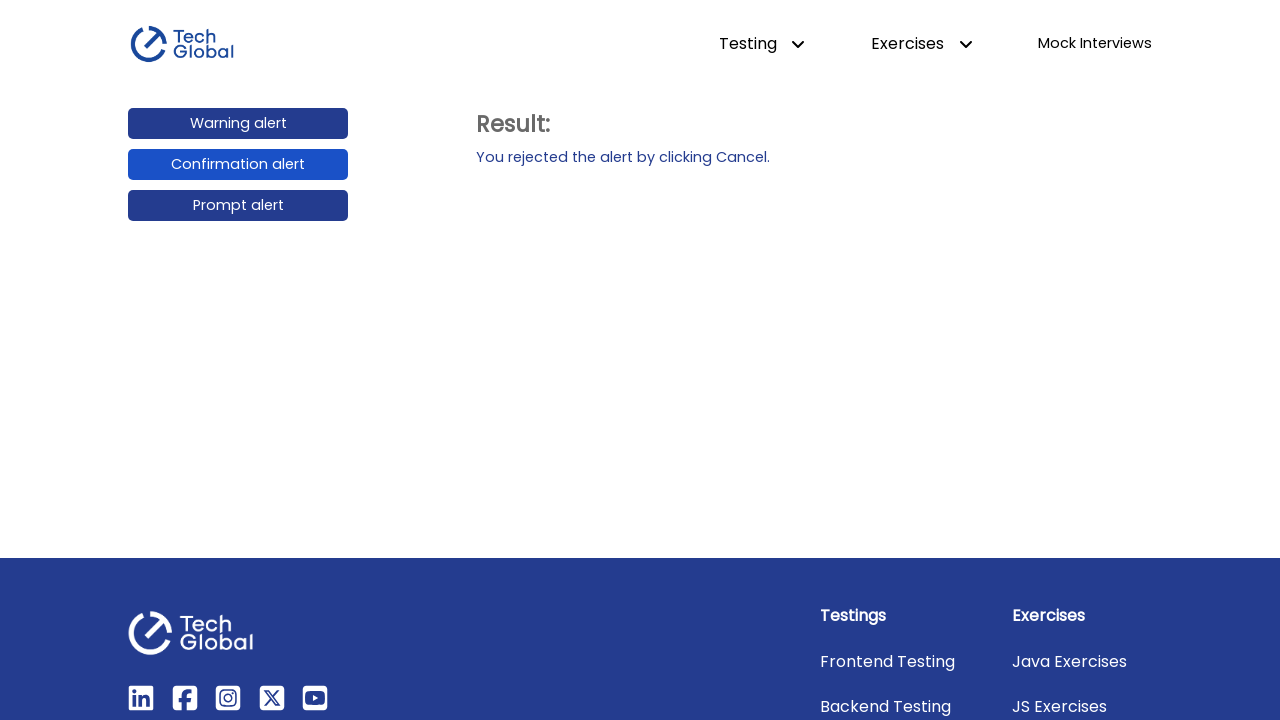

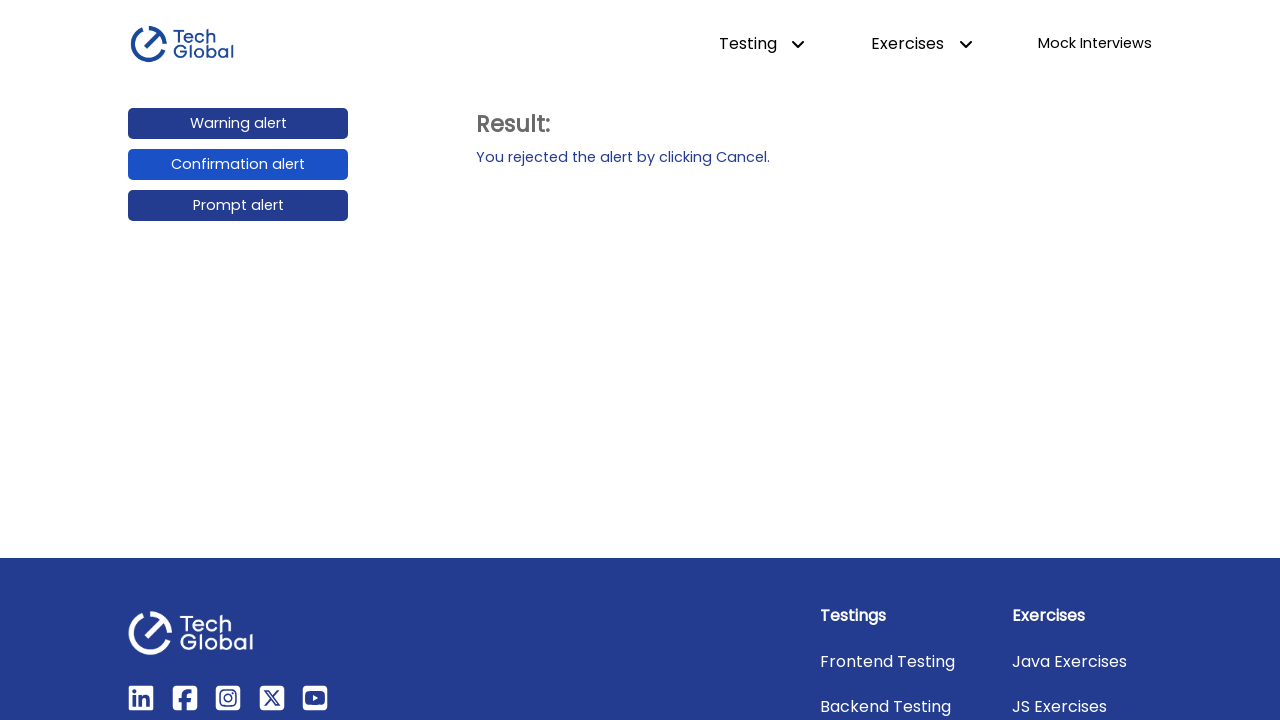